Tests searching for a company by INN (tax identification number) on the Russian tax registry website, entering a specific INN and verifying the search results contain the expected company information.

Starting URL: https://egrul.nalog.ru/index.html

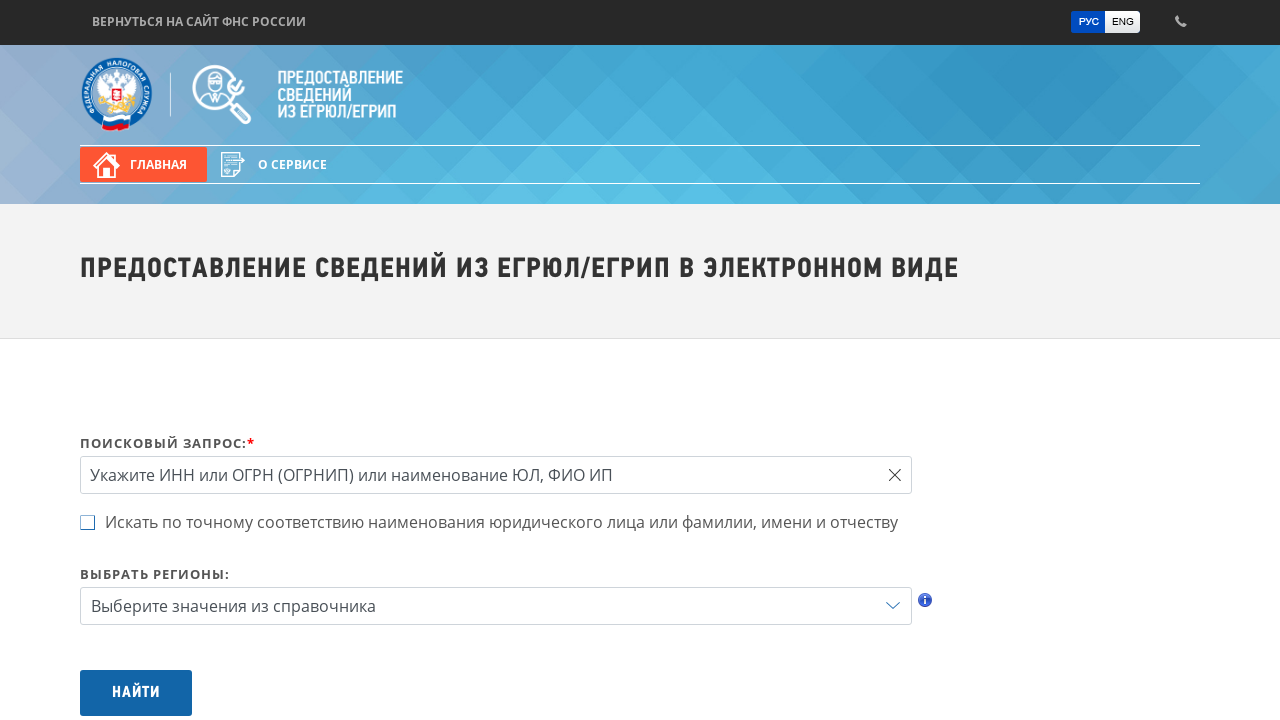

Filled INN search field with tax identification number '7728240240' on #query
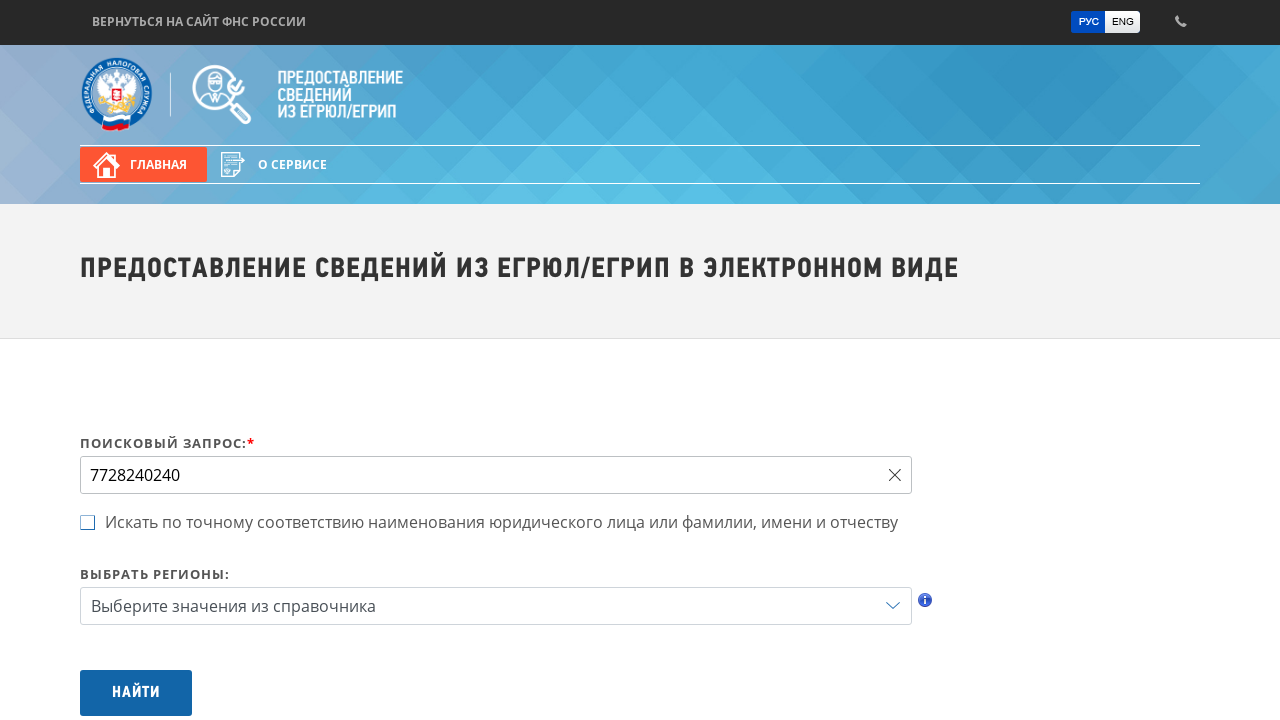

Pressed Enter to submit INN search on #query
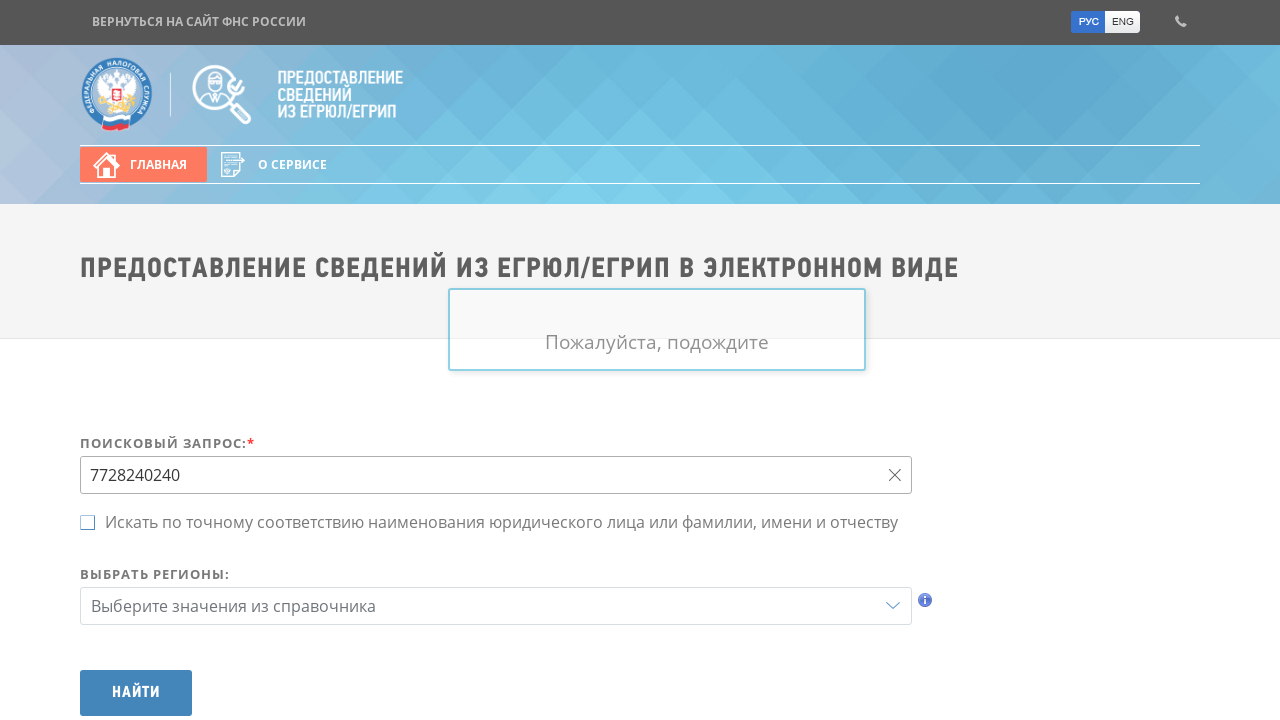

Search results loaded successfully
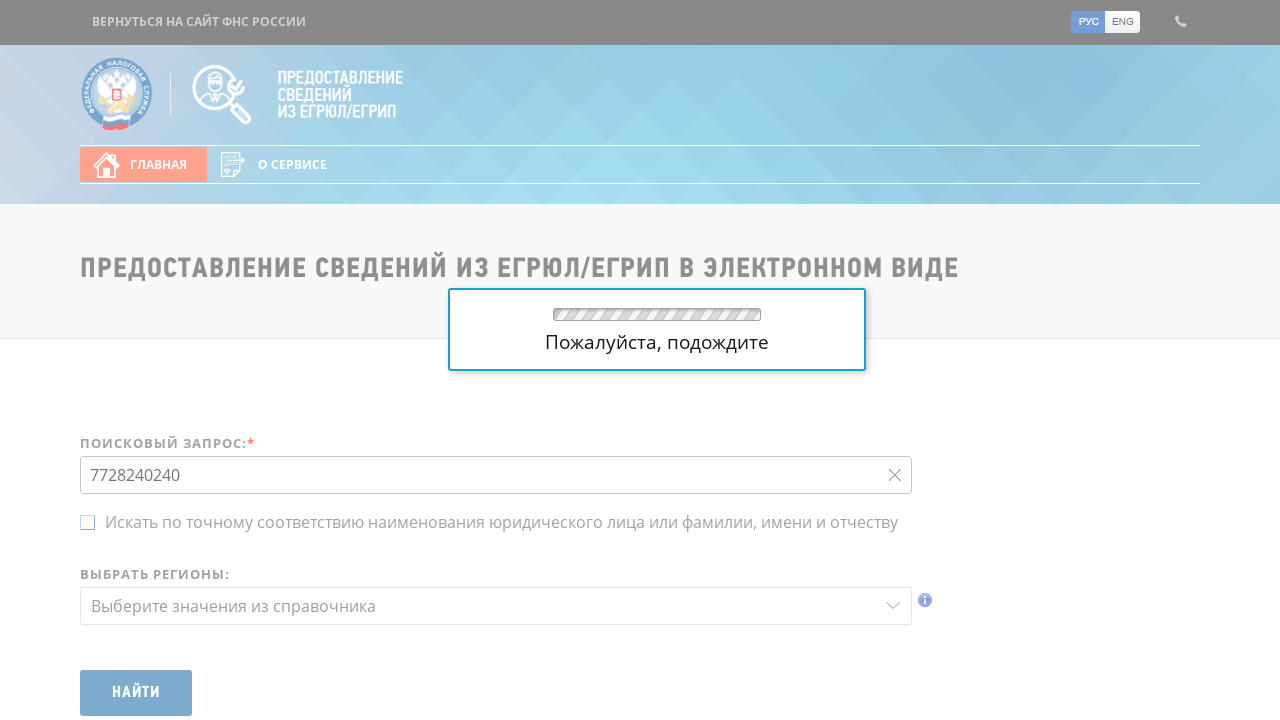

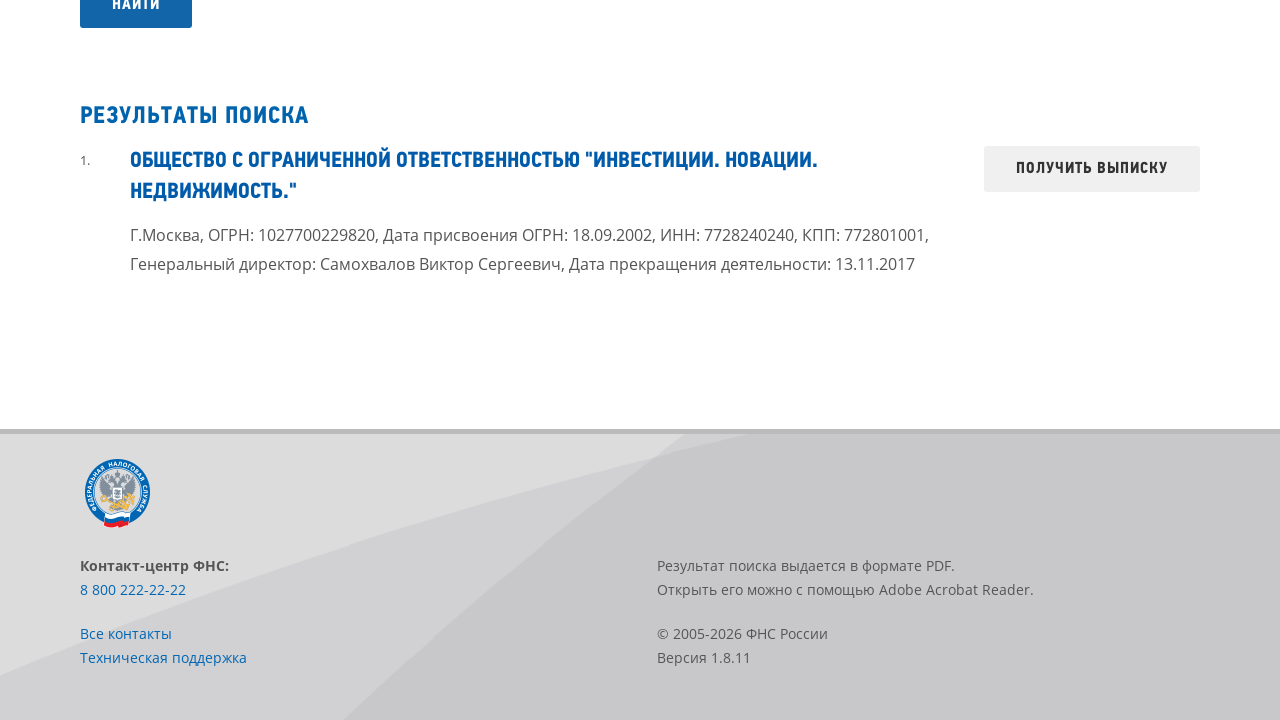